Navigates to an automation practice page and interacts with checkbox elements to verify they are present and accessible

Starting URL: https://rahulshettyacademy.com/AutomationPractice/

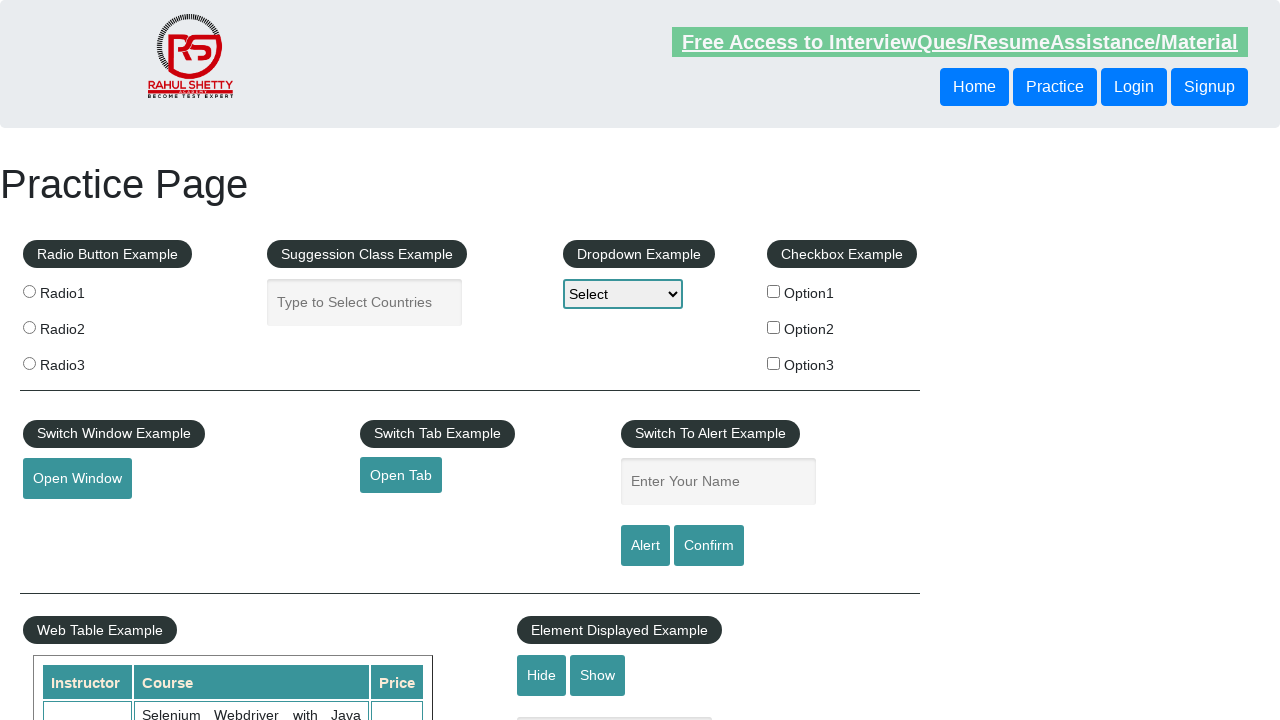

Navigated to automation practice page
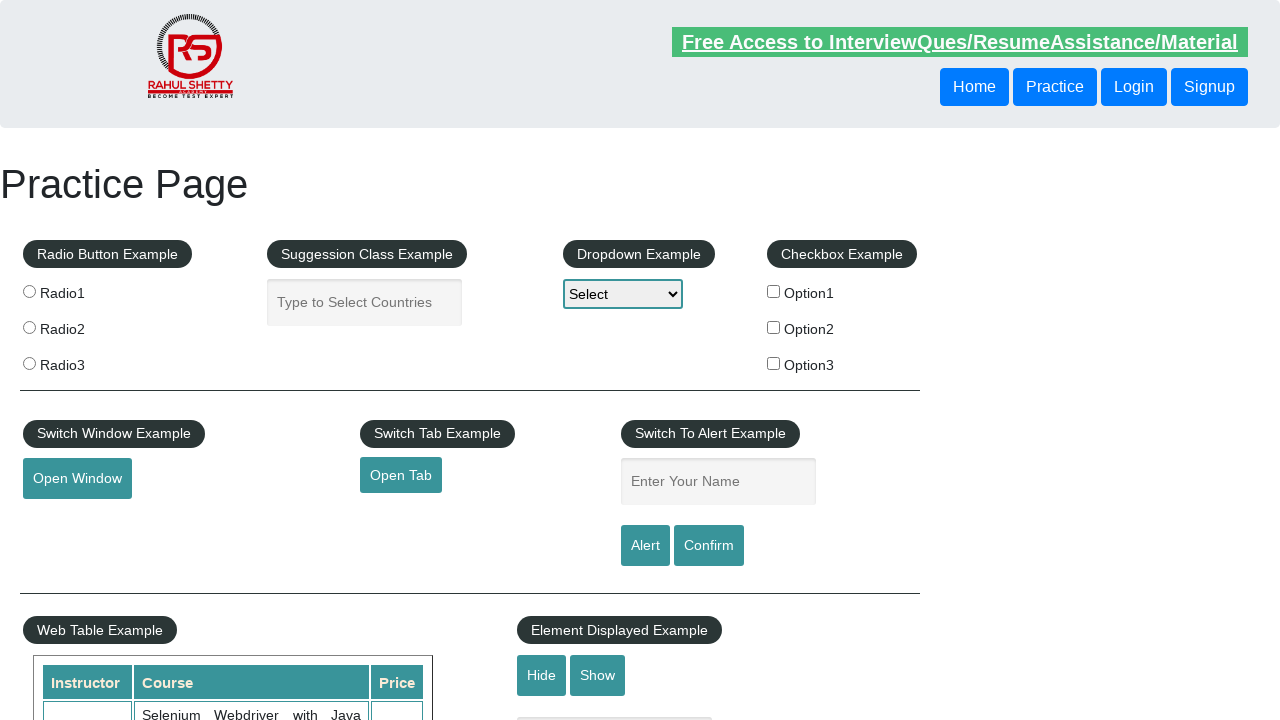

Page loaded (domcontentloaded state reached)
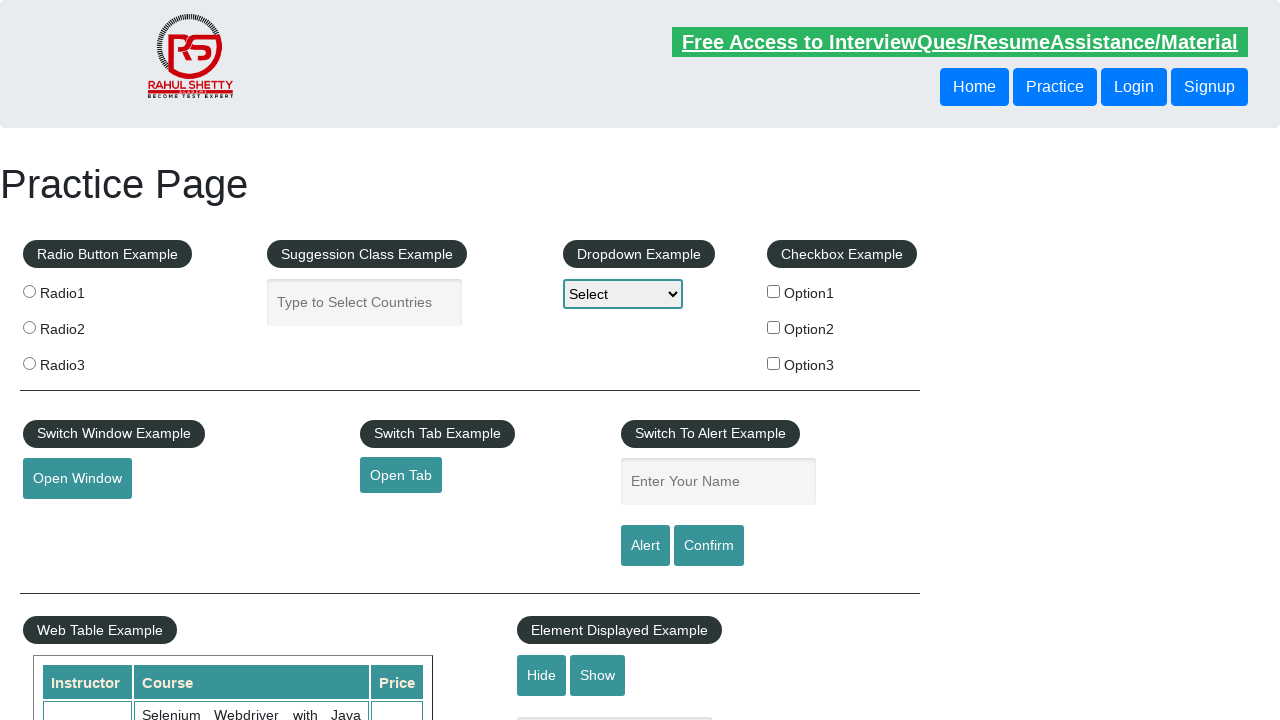

Located all checkbox elements on the page
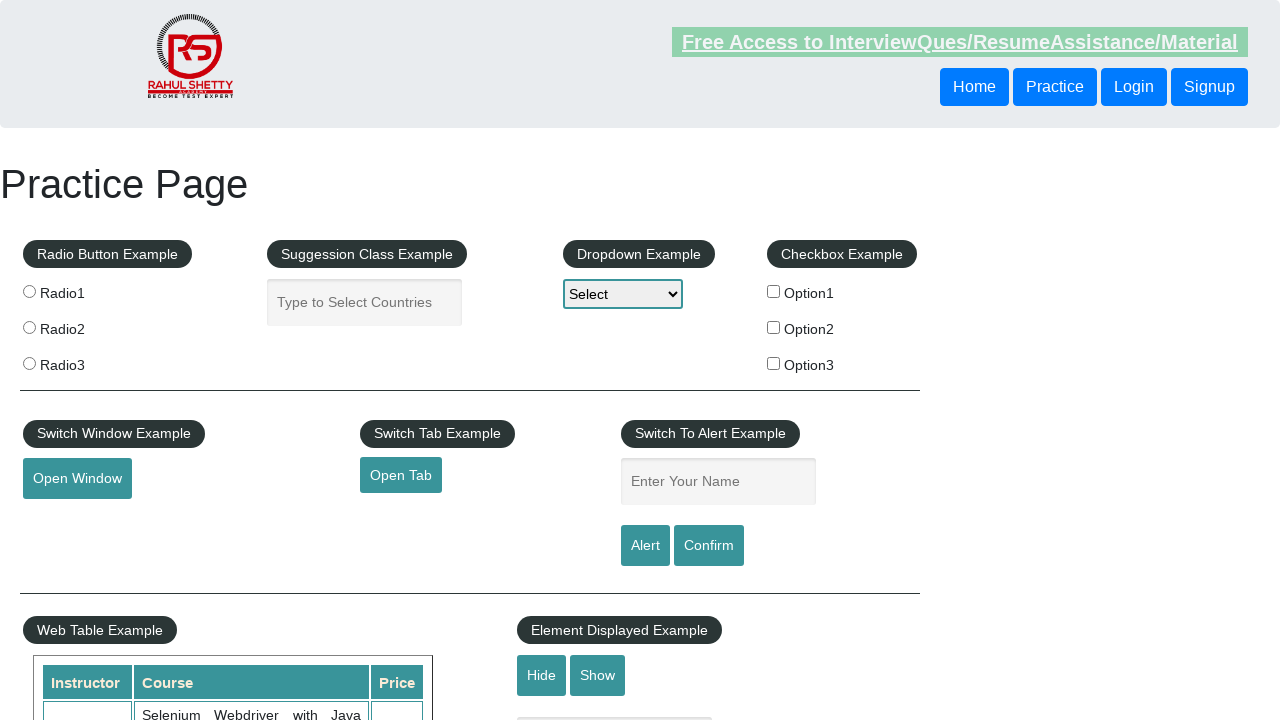

First checkbox is visible and accessible
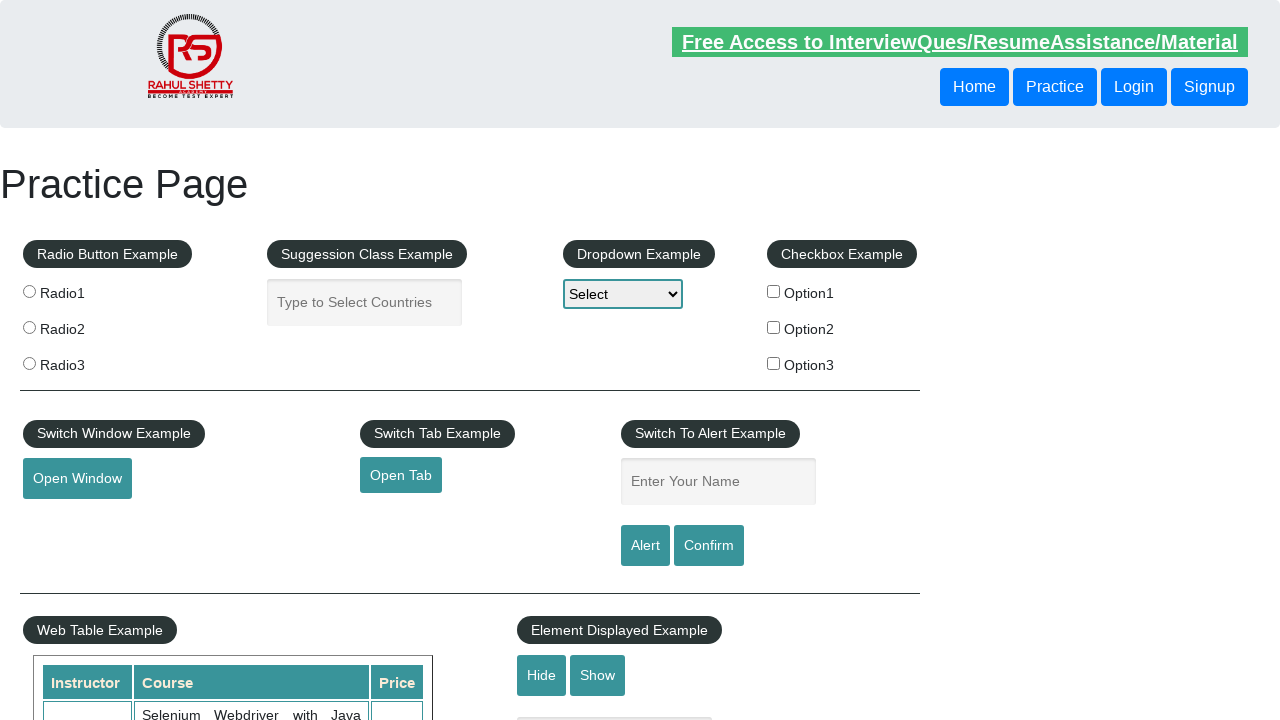

Clicked the first checkbox to verify interactivity at (774, 291) on input[type='checkbox'] >> nth=0
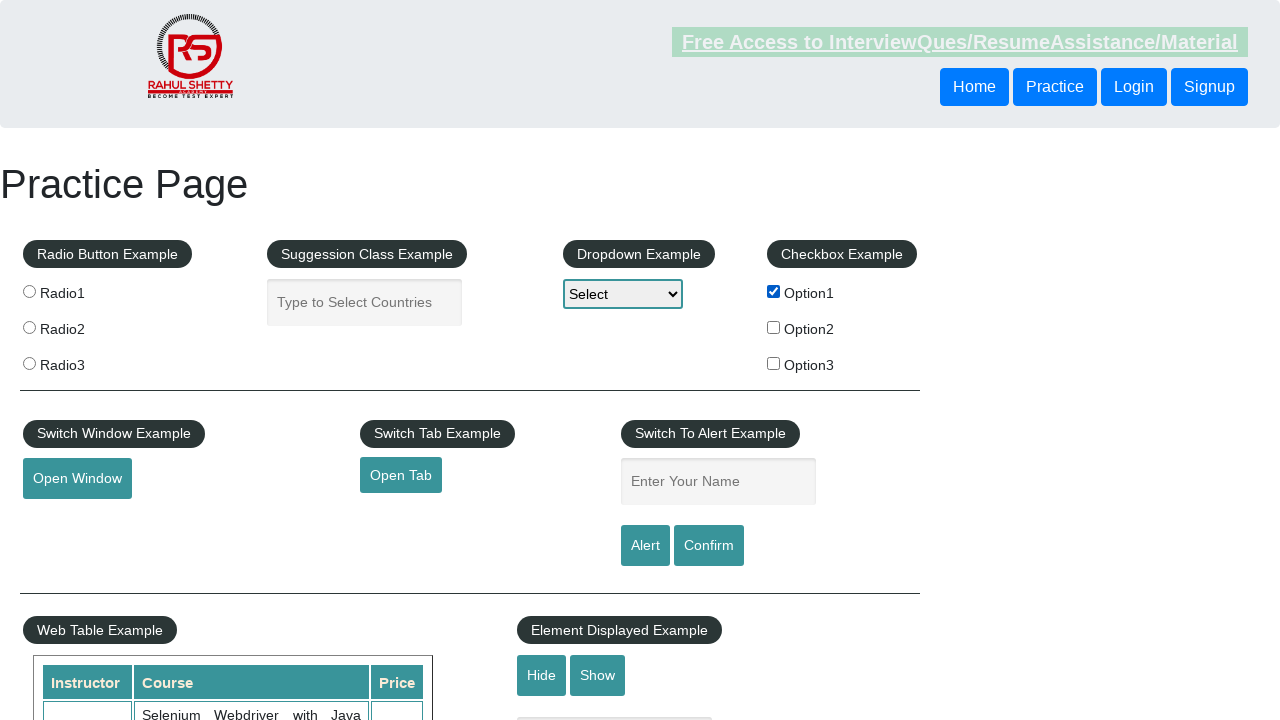

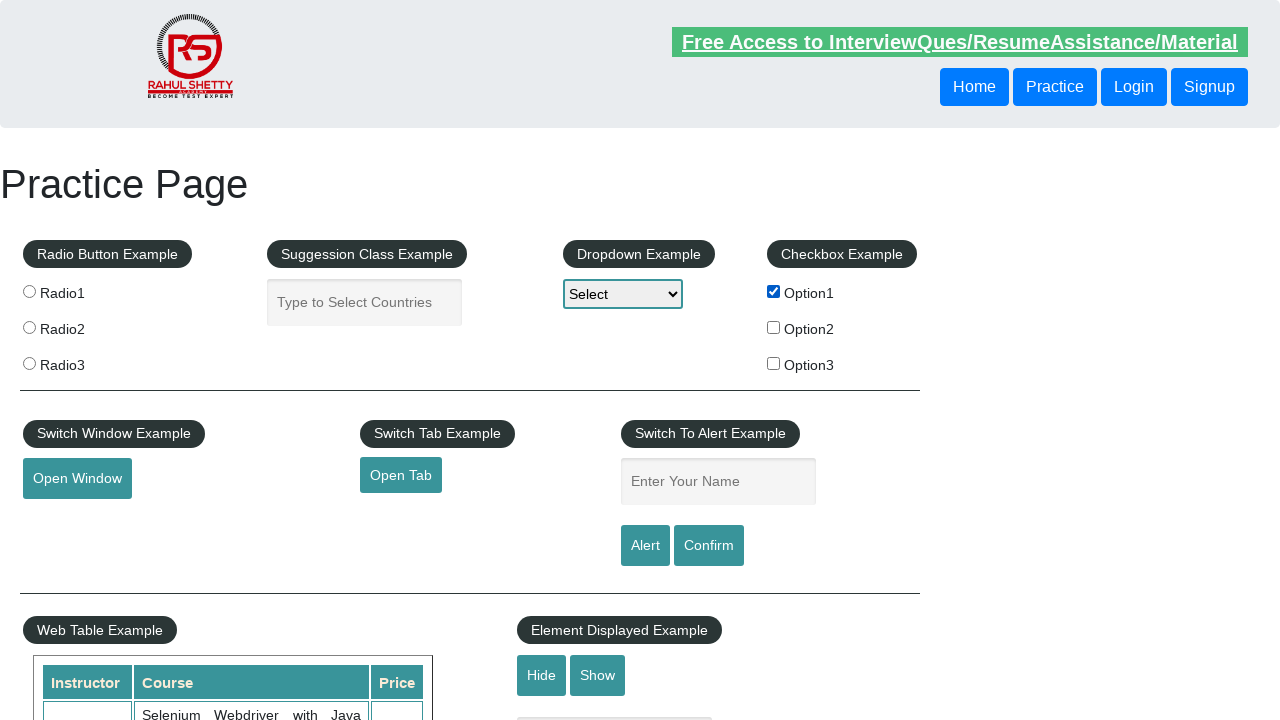